Tests JavaScript alert handling by clicking a button that triggers an alert, accepting the alert, and verifying the result message is displayed correctly.

Starting URL: http://practice.cydeo.com/javascript_alerts

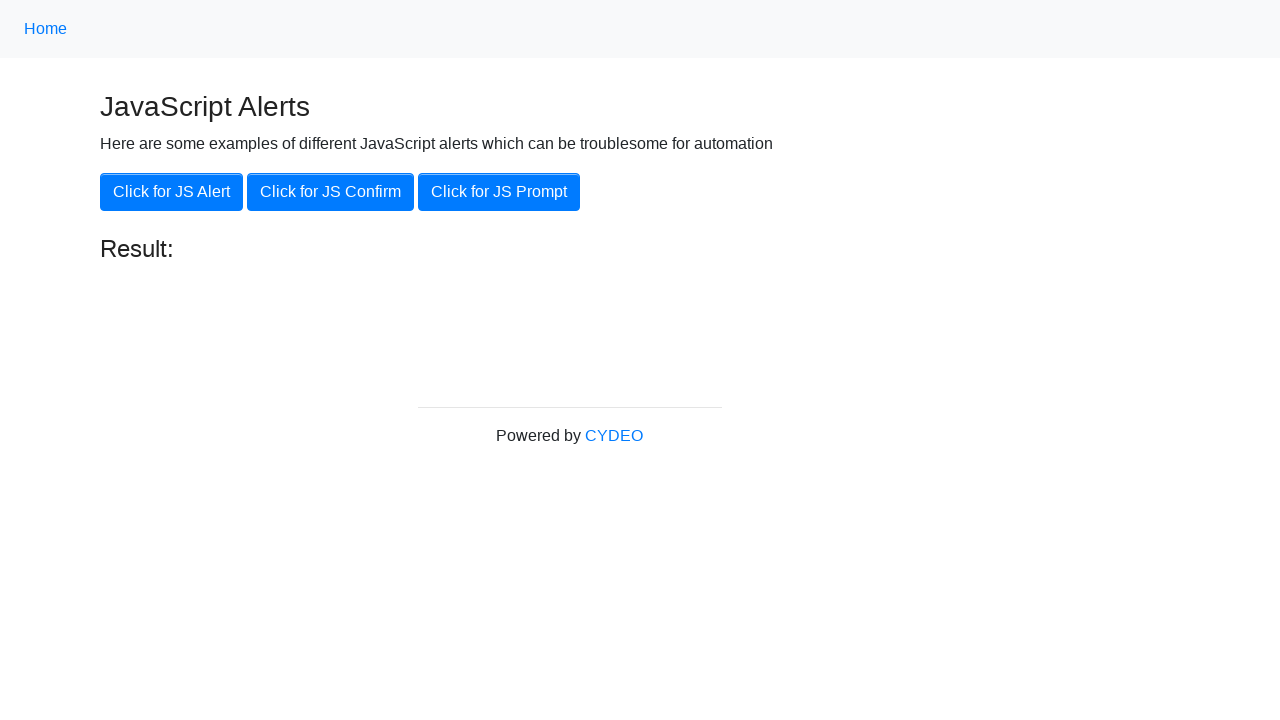

Clicked 'Click for JS Alert' button to trigger JavaScript alert at (172, 192) on xpath=//button[.='Click for JS Alert']
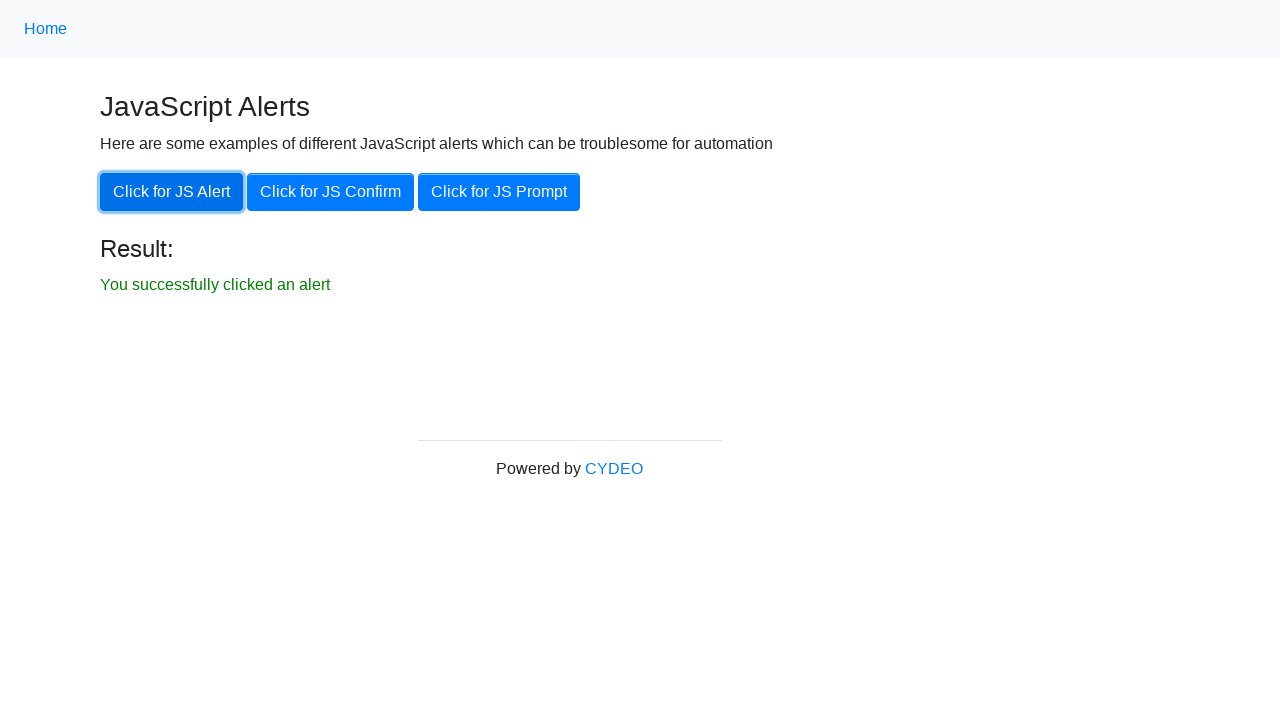

Set up dialog handler to accept alerts
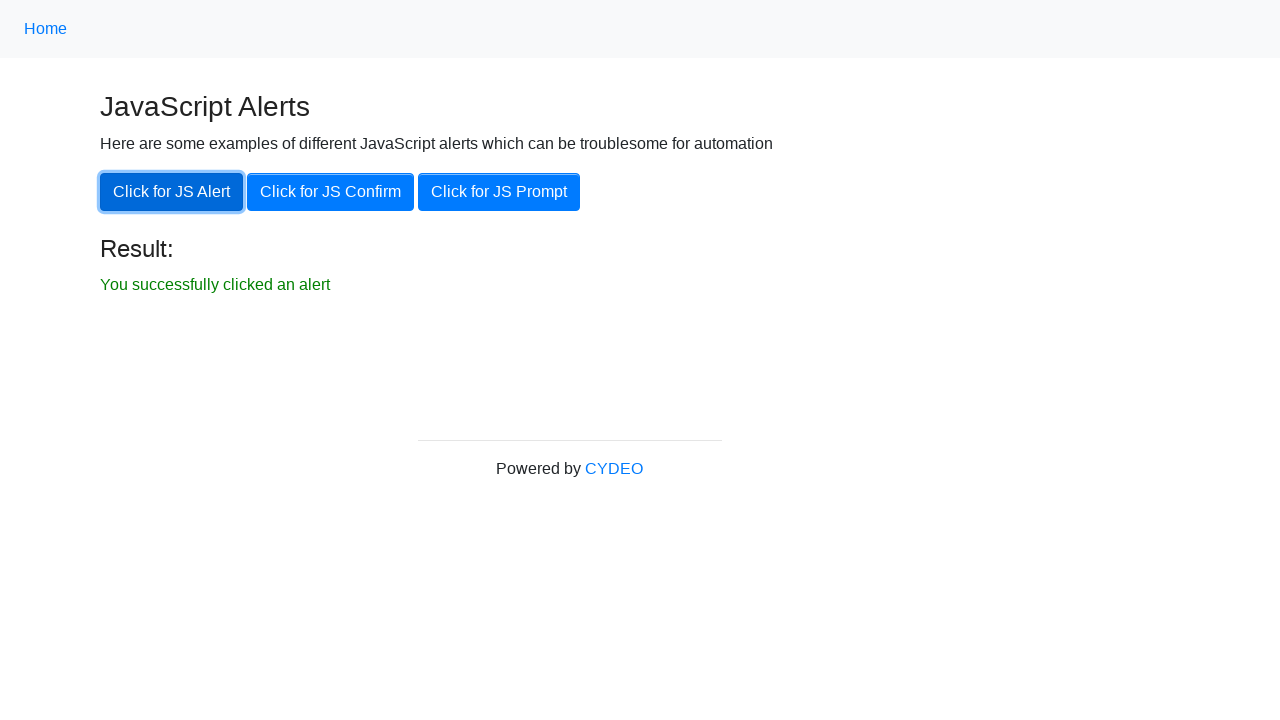

Result message element became visible after accepting alert
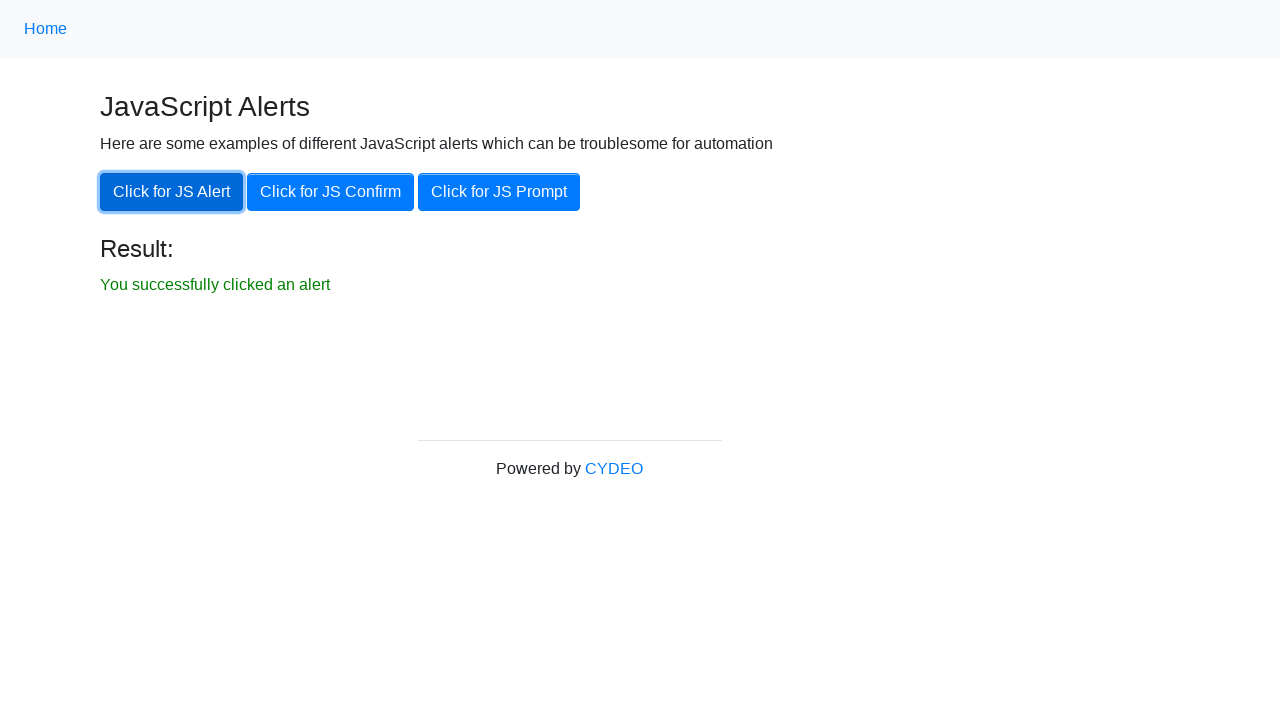

Verified result message text is 'You successfully clicked an alert'
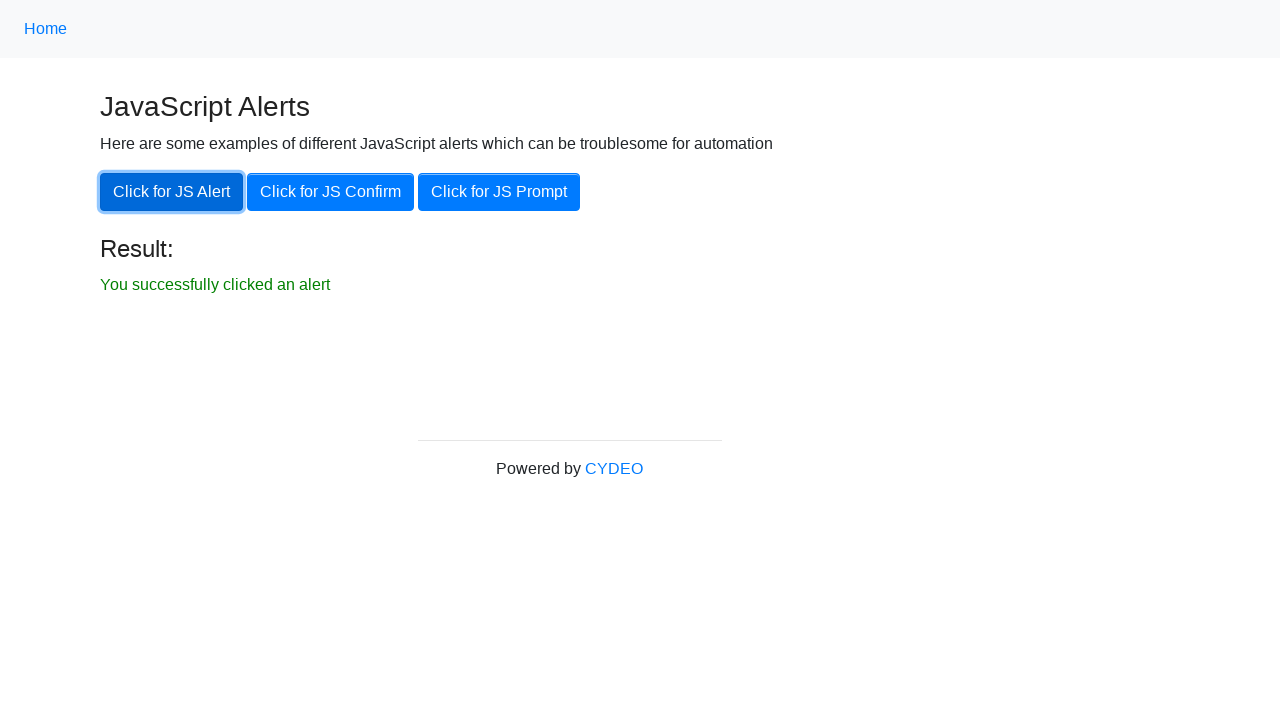

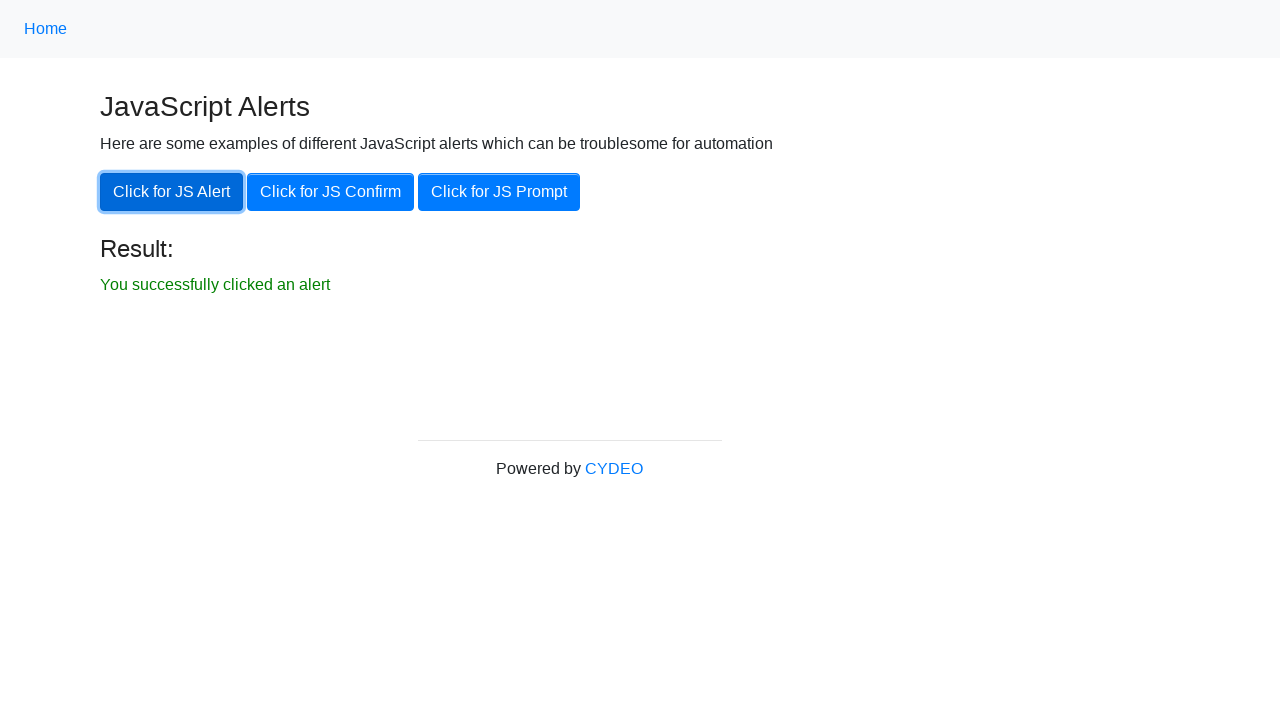